Clicks the add button and waits for a red box using implicit wait strategy

Starting URL: https://www.selenium.dev/selenium/web/dynamic.html

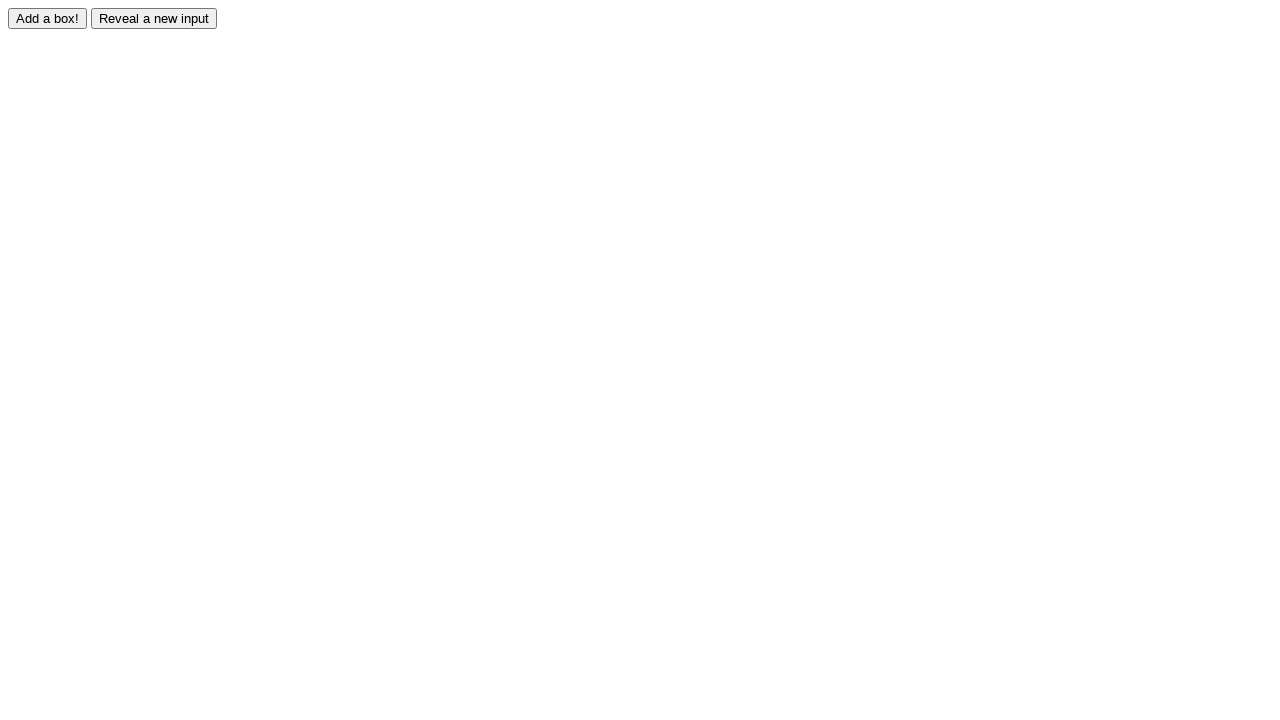

Navigated to dynamic.html page
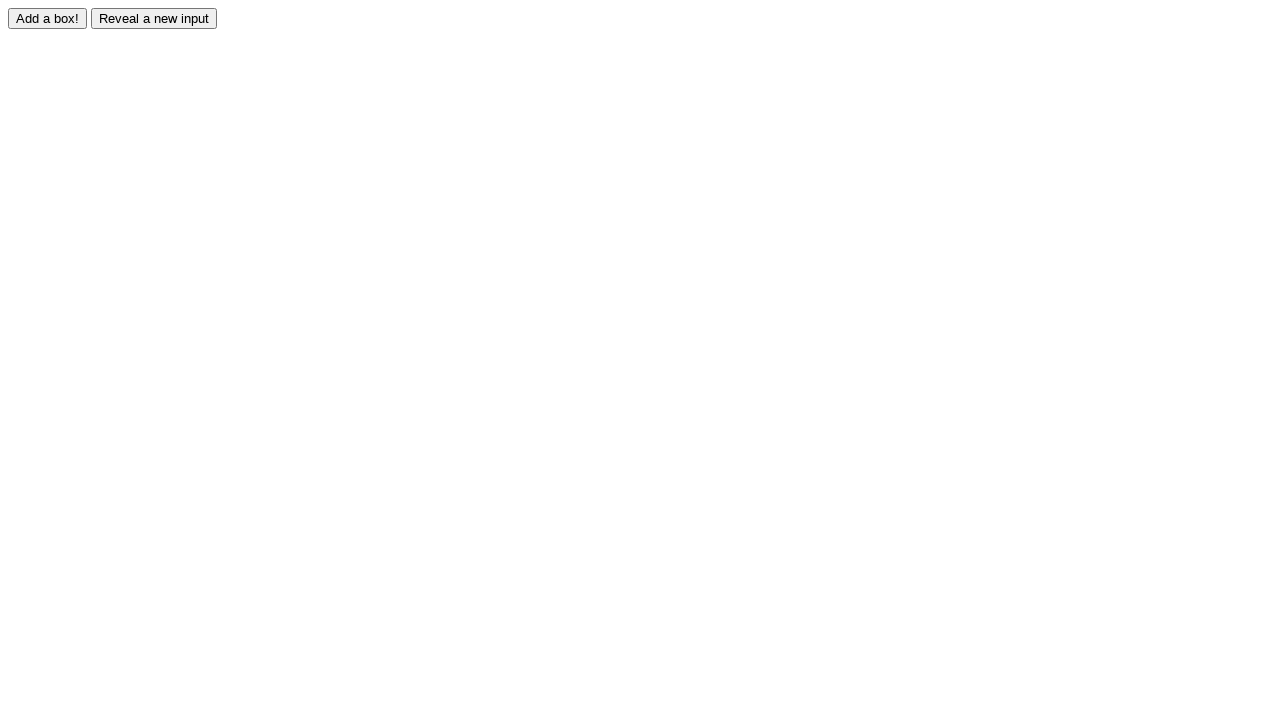

Clicked the add button at (48, 18) on #adder
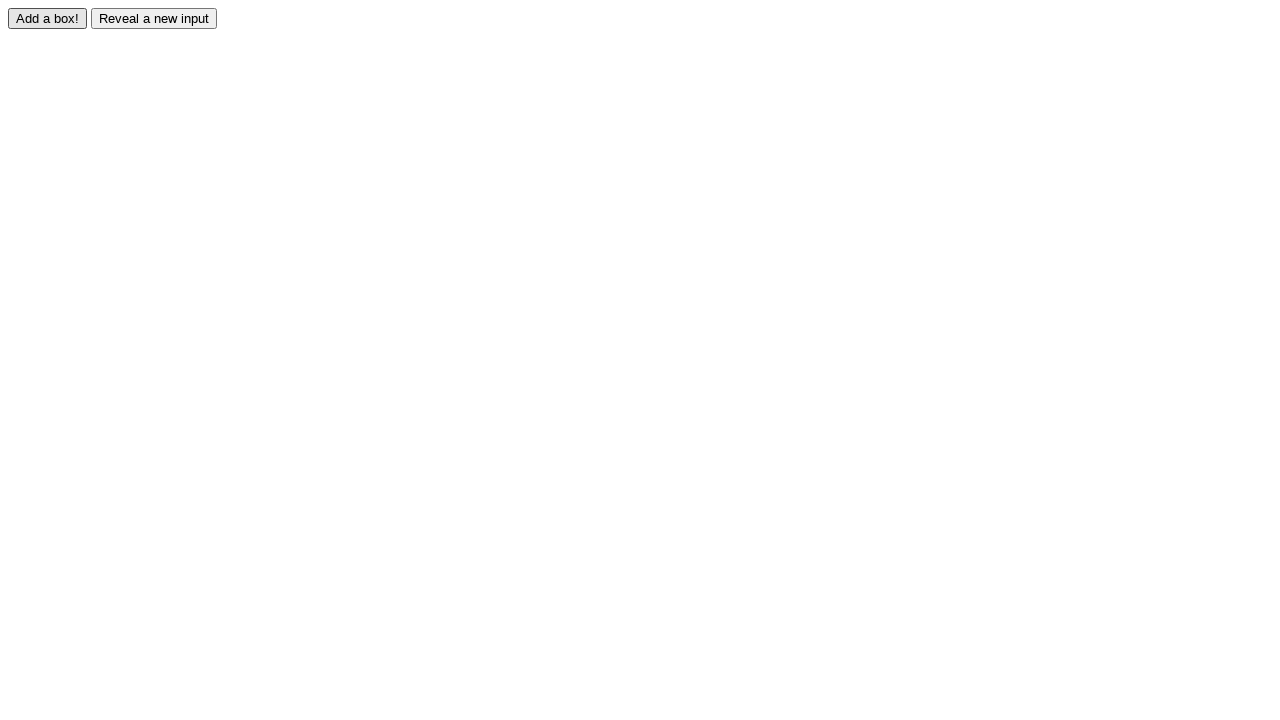

Red box appeared after implicit wait
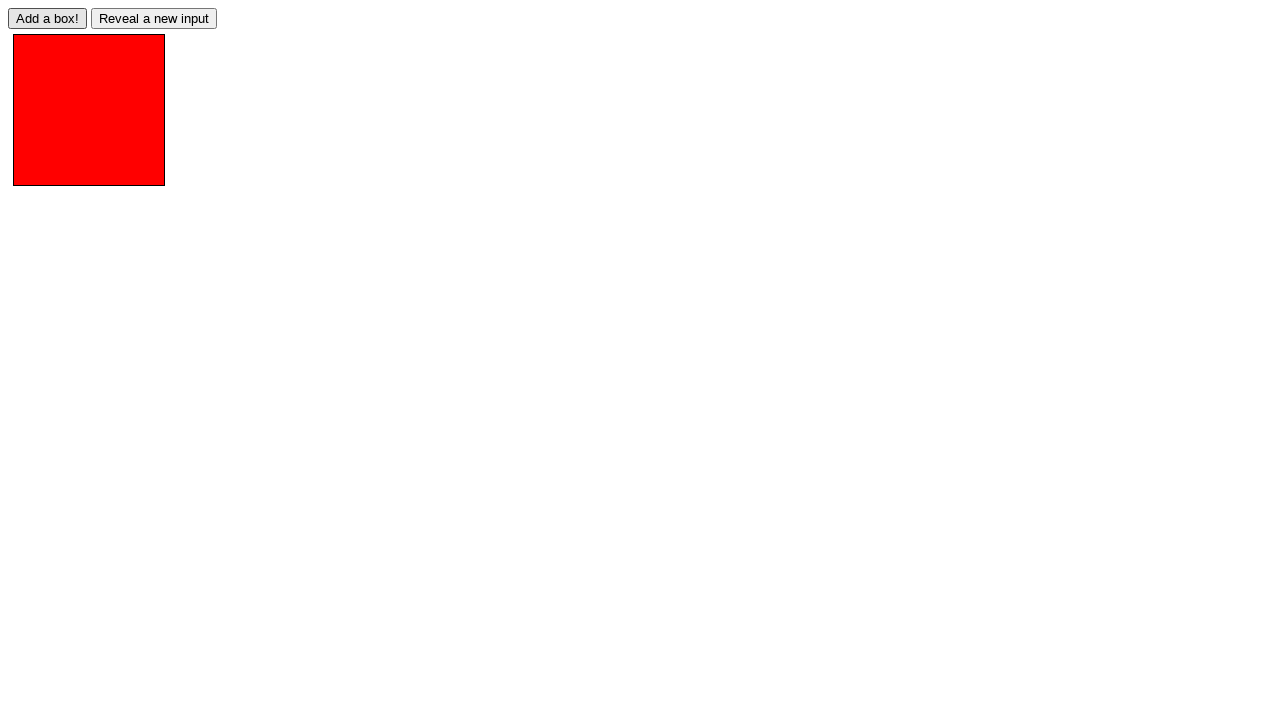

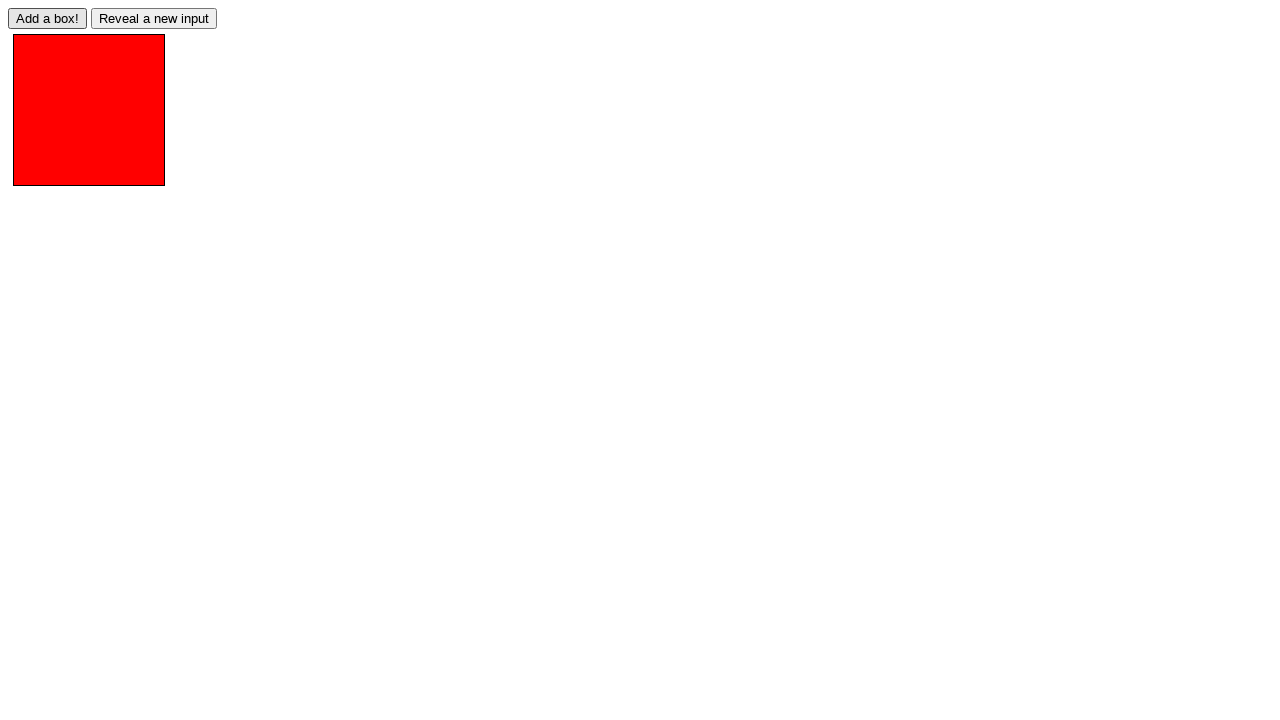